Tests JavaScript prompt dialog by clicking the button, entering text into the prompt, accepting it, and verifying the result contains the entered text

Starting URL: https://testotomasyonu.com/javascriptAlert

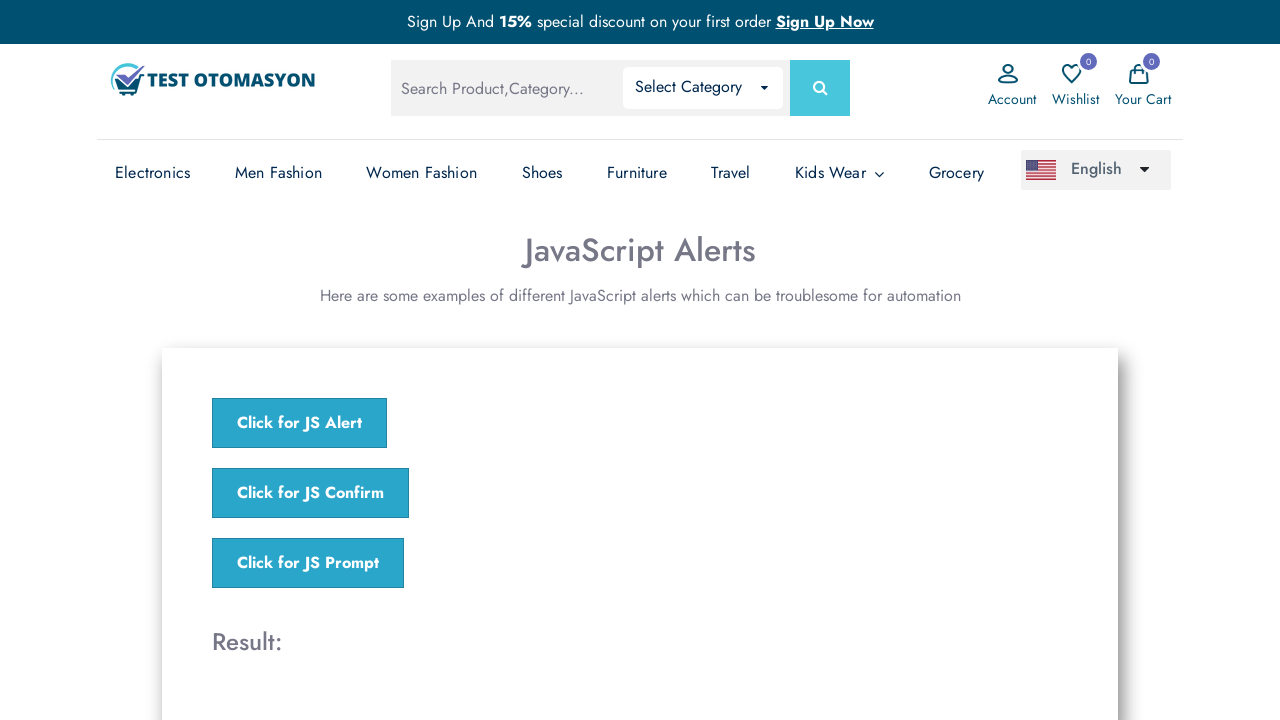

Set up dialog handler to accept prompt with text 'Abdullah'
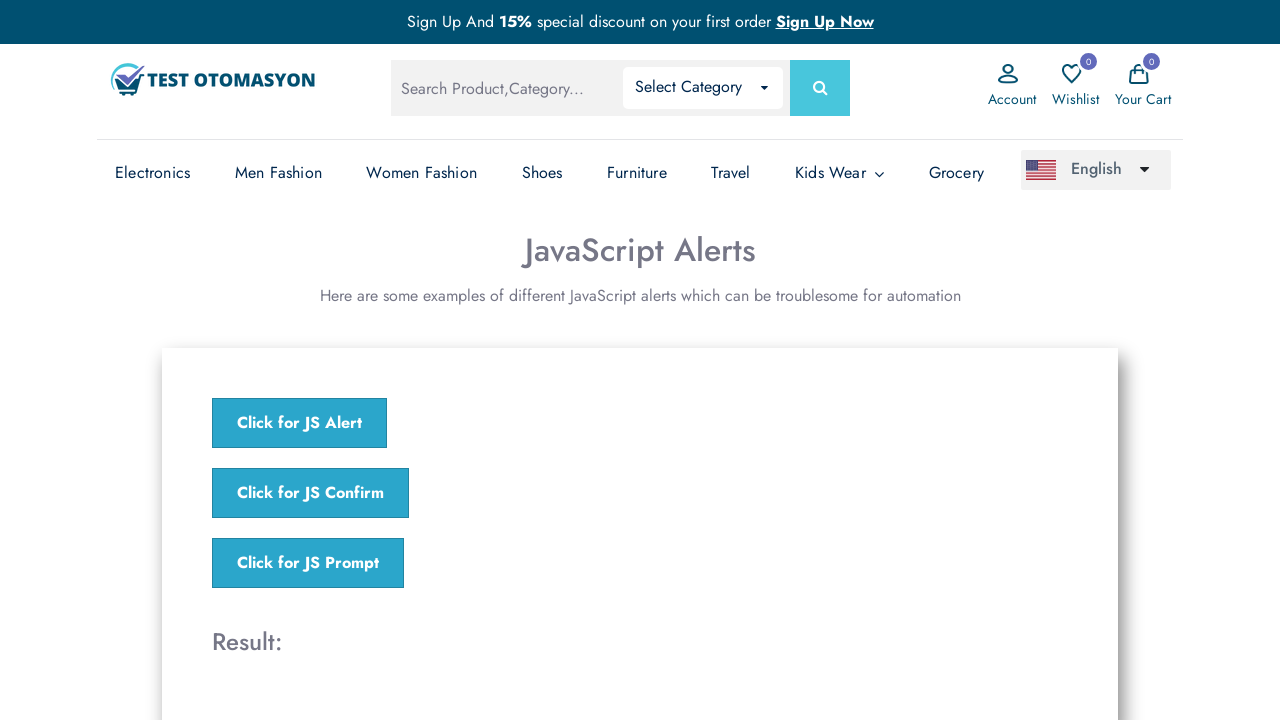

Clicked JavaScript prompt button at (308, 563) on xpath=//*[@onclick='jsPrompt()']
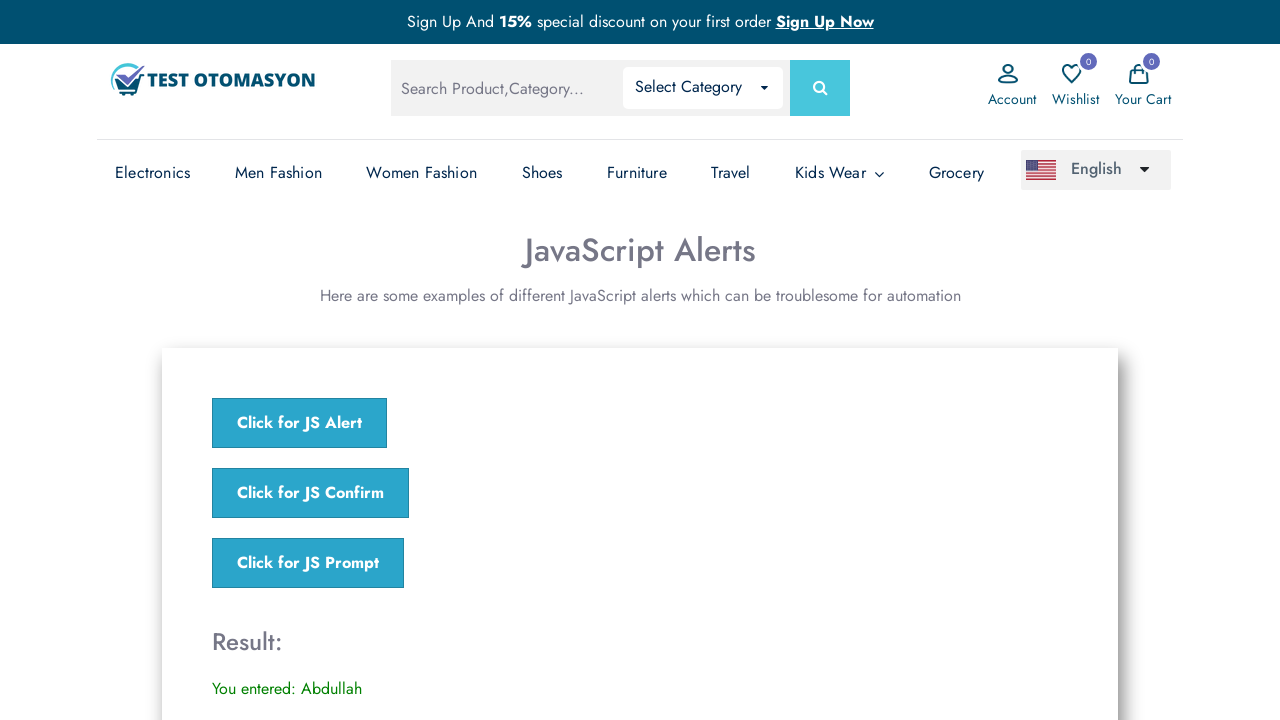

Retrieved result text from #result element
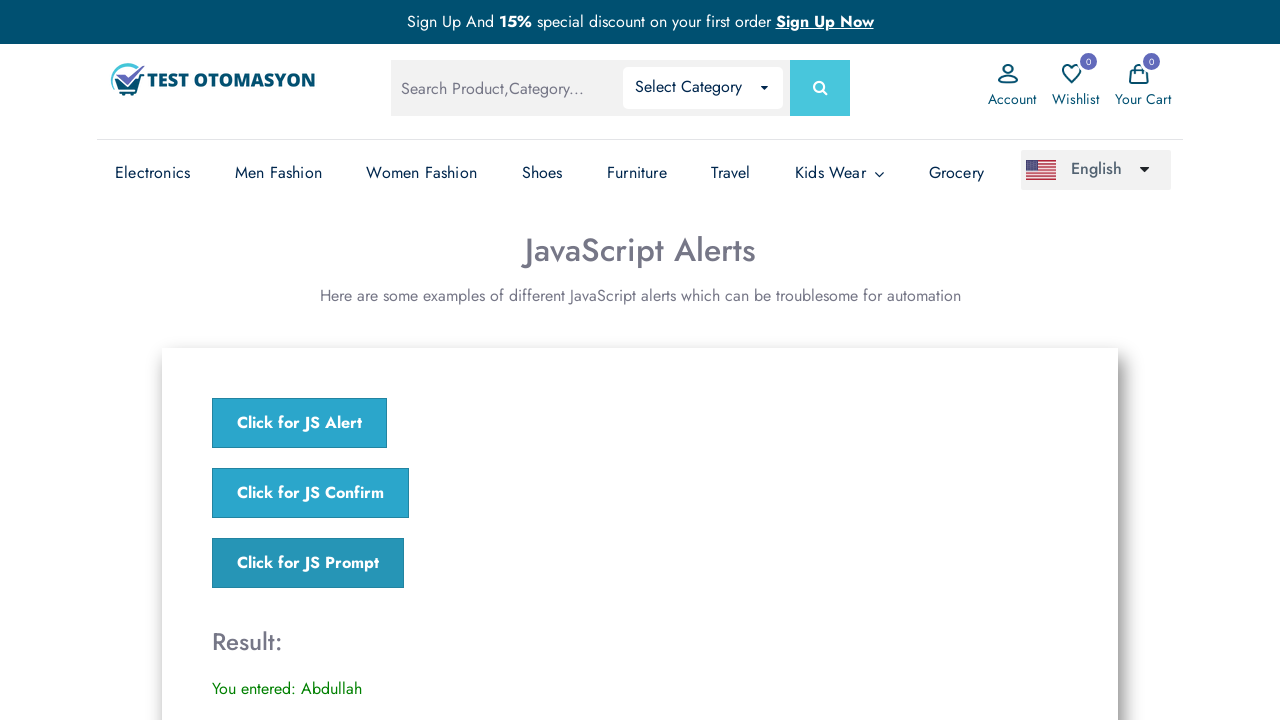

Verified result text contains 'Abdullah'
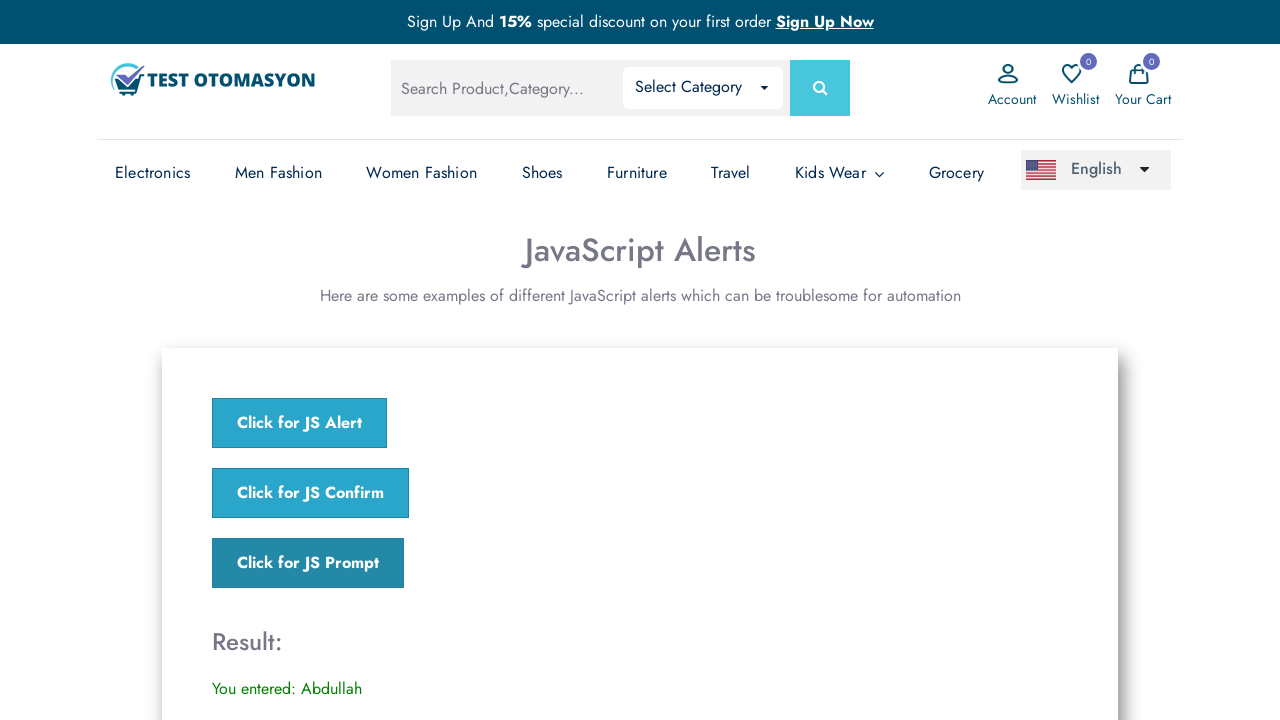

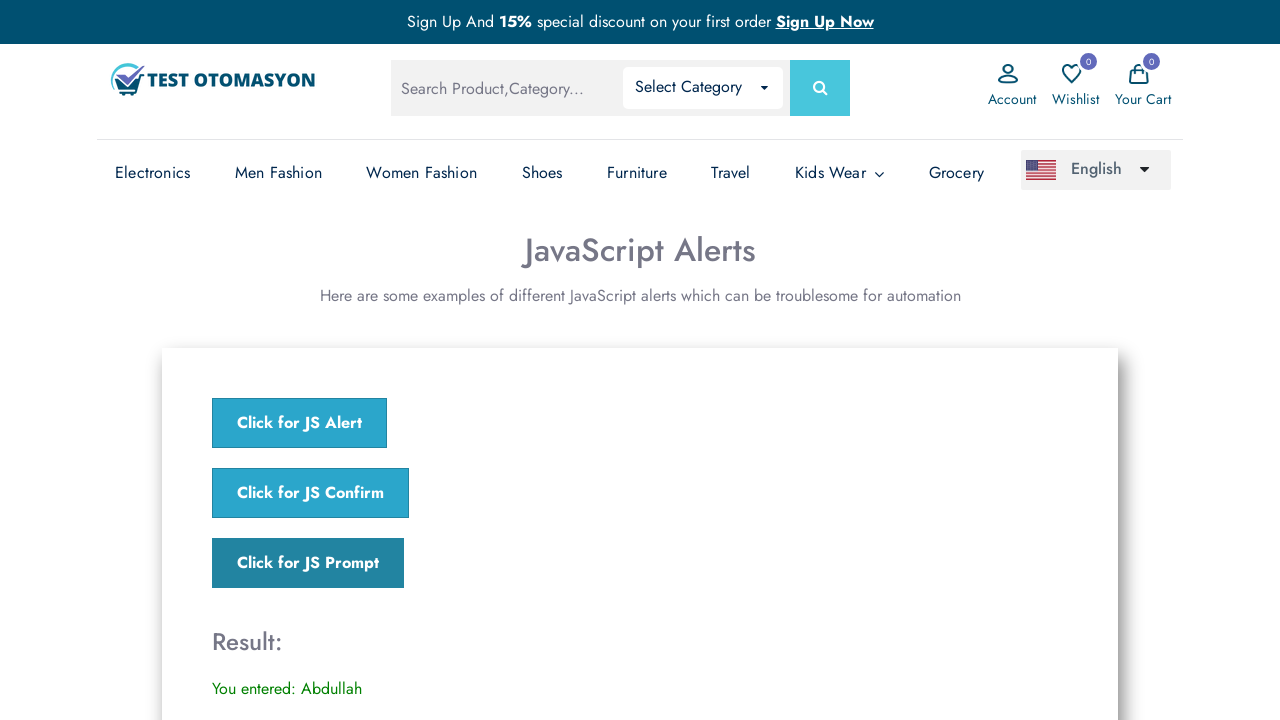